Tests right-click (context click) functionality on a button element by scrolling to it and performing a right-click action

Starting URL: https://demoqa.com/buttons

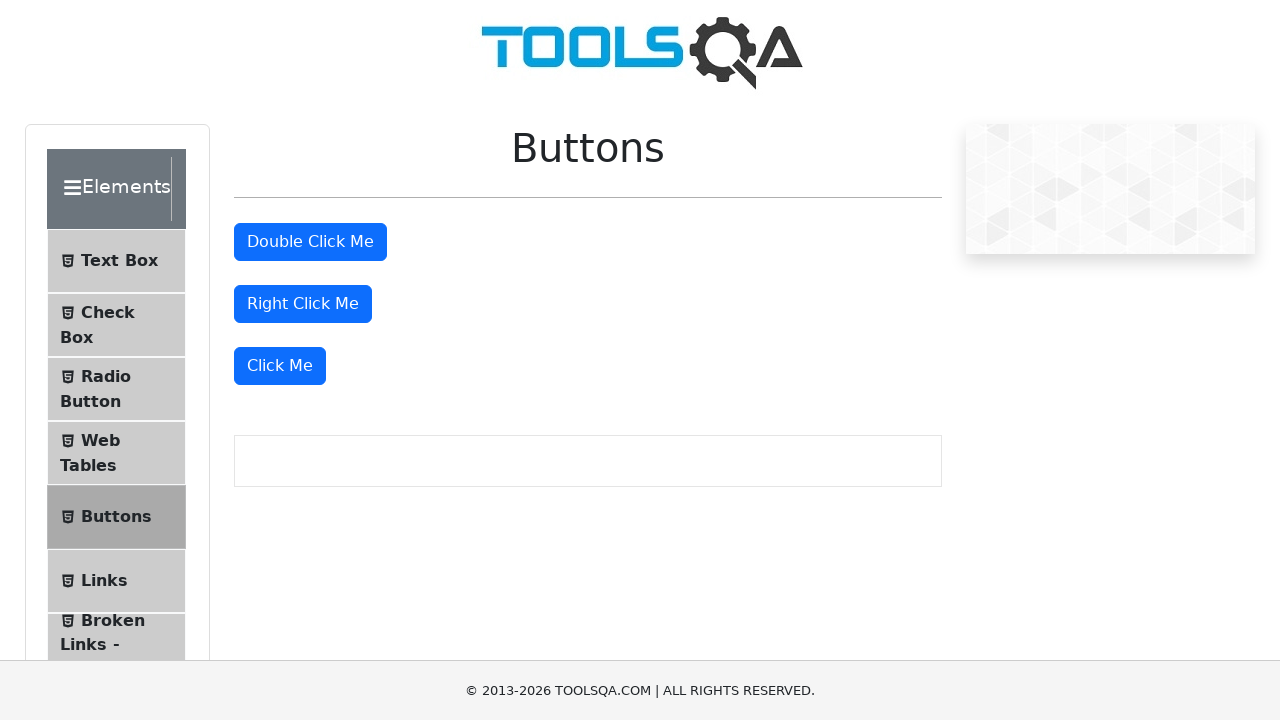

Located the right-click button element
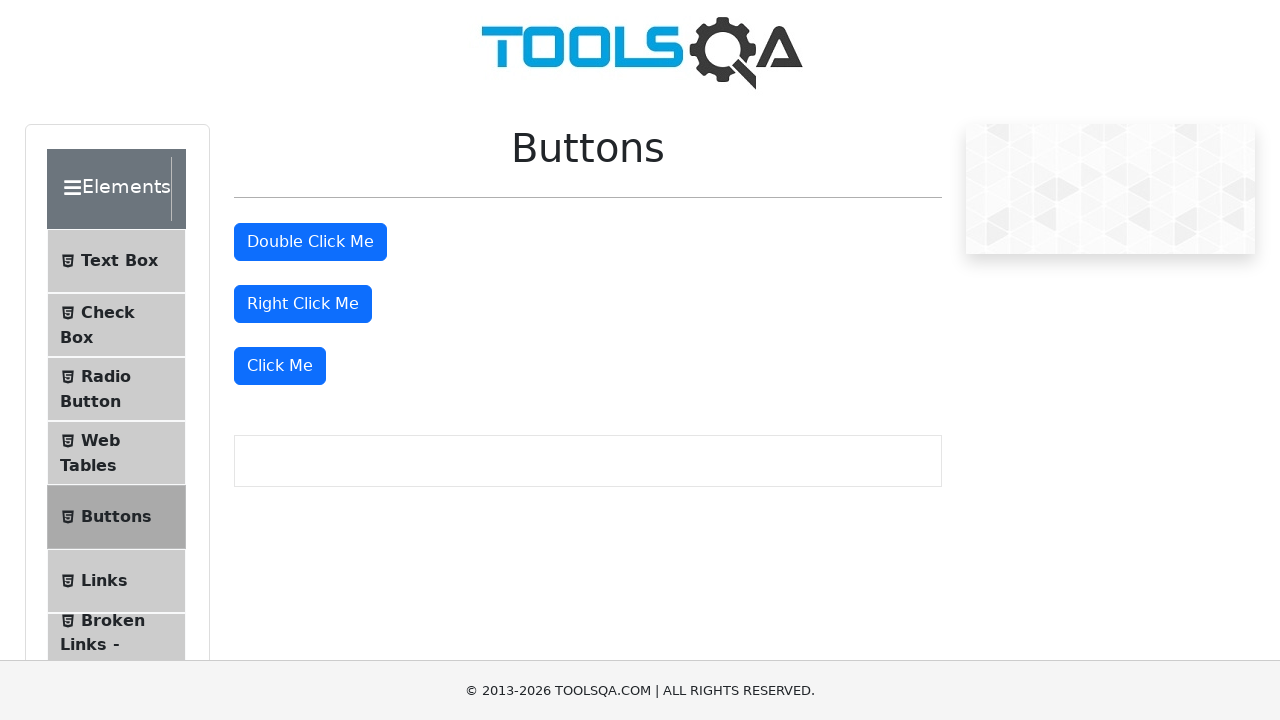

Scrolled to the right-click button
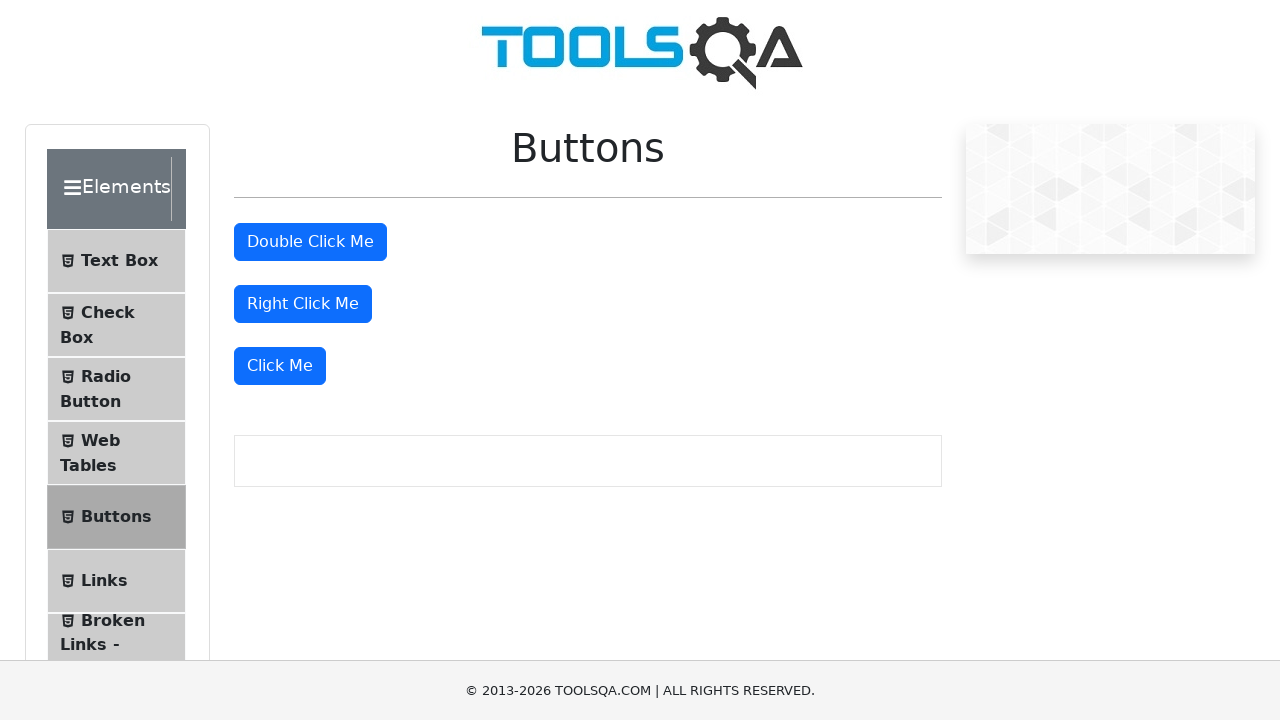

Performed right-click (context click) on the button at (303, 304) on #rightClickBtn
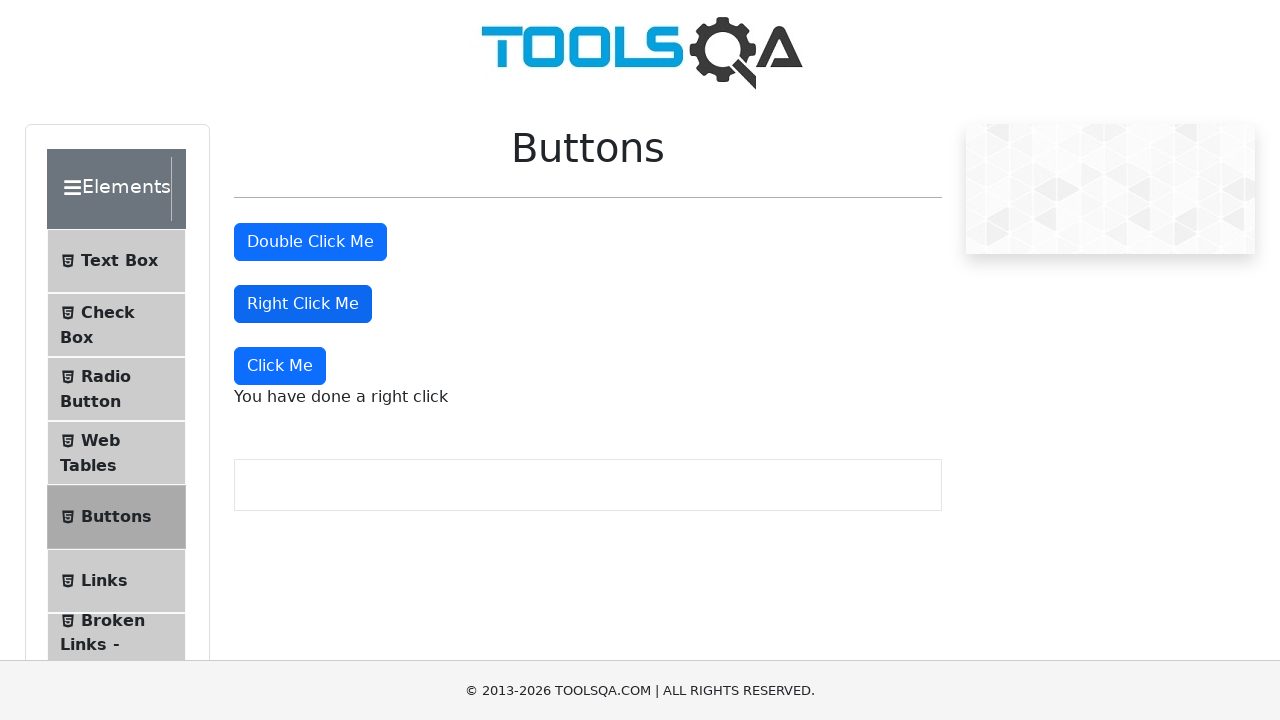

Right-click context message appeared
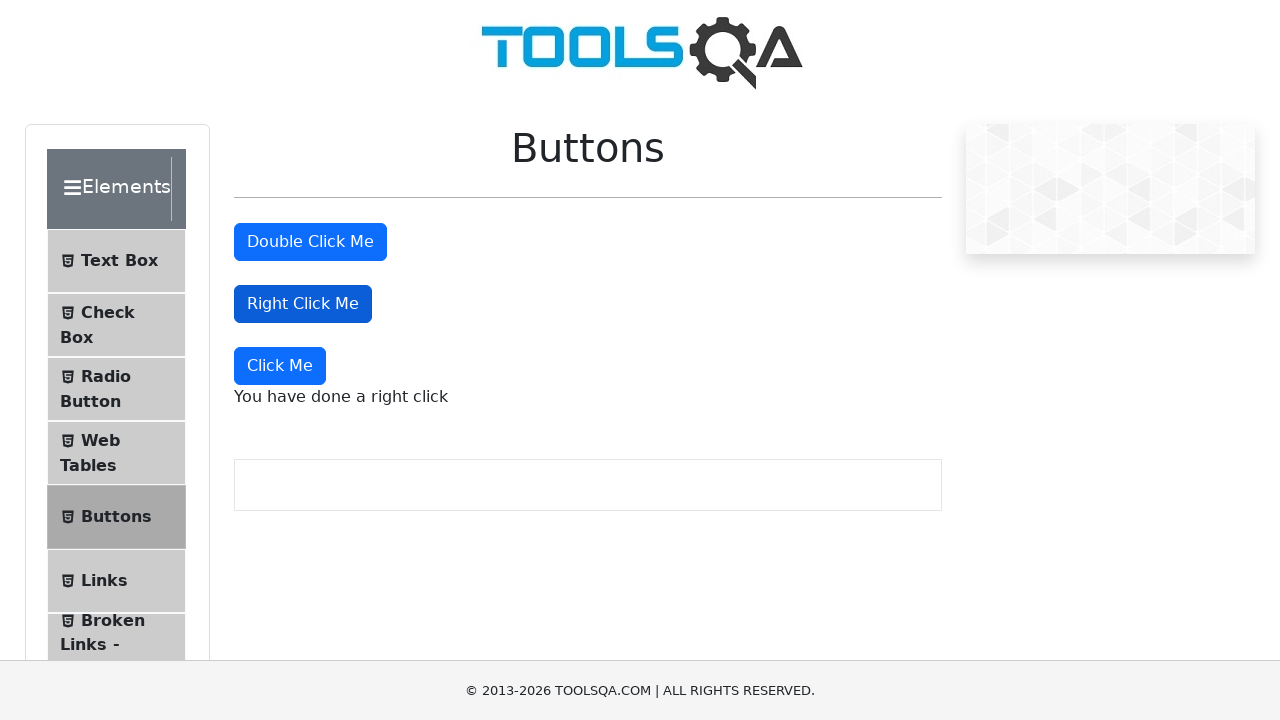

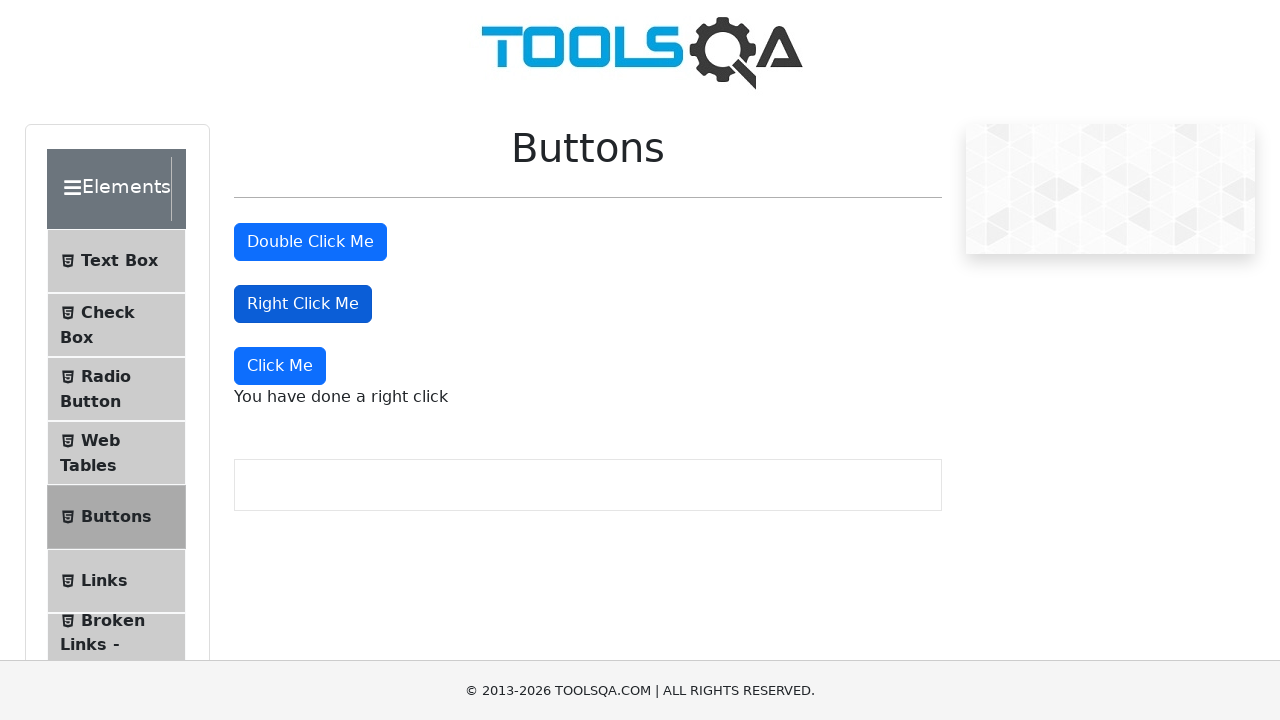